Tests dynamic element loading by clicking a start button and waiting for a welcome message to appear

Starting URL: https://syntaxprojects.com/dynamic-elements-loading.php

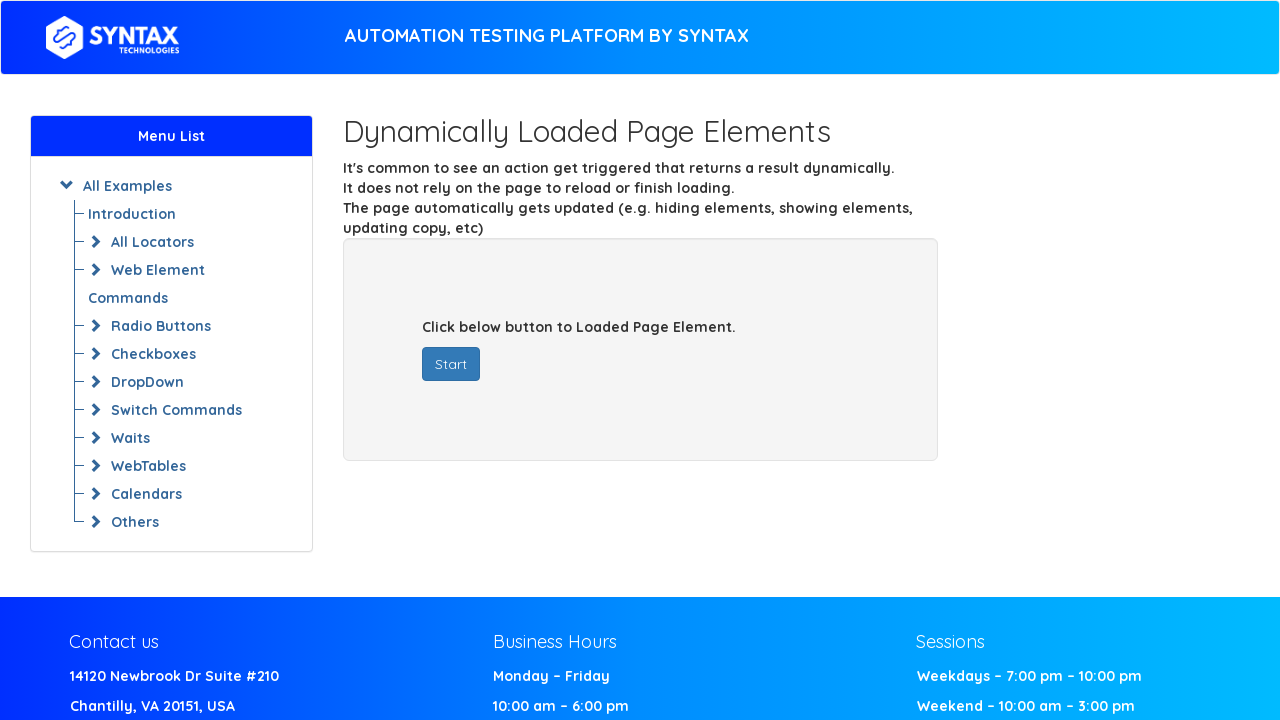

Clicked start button to trigger dynamic content loading at (451, 364) on #startButton
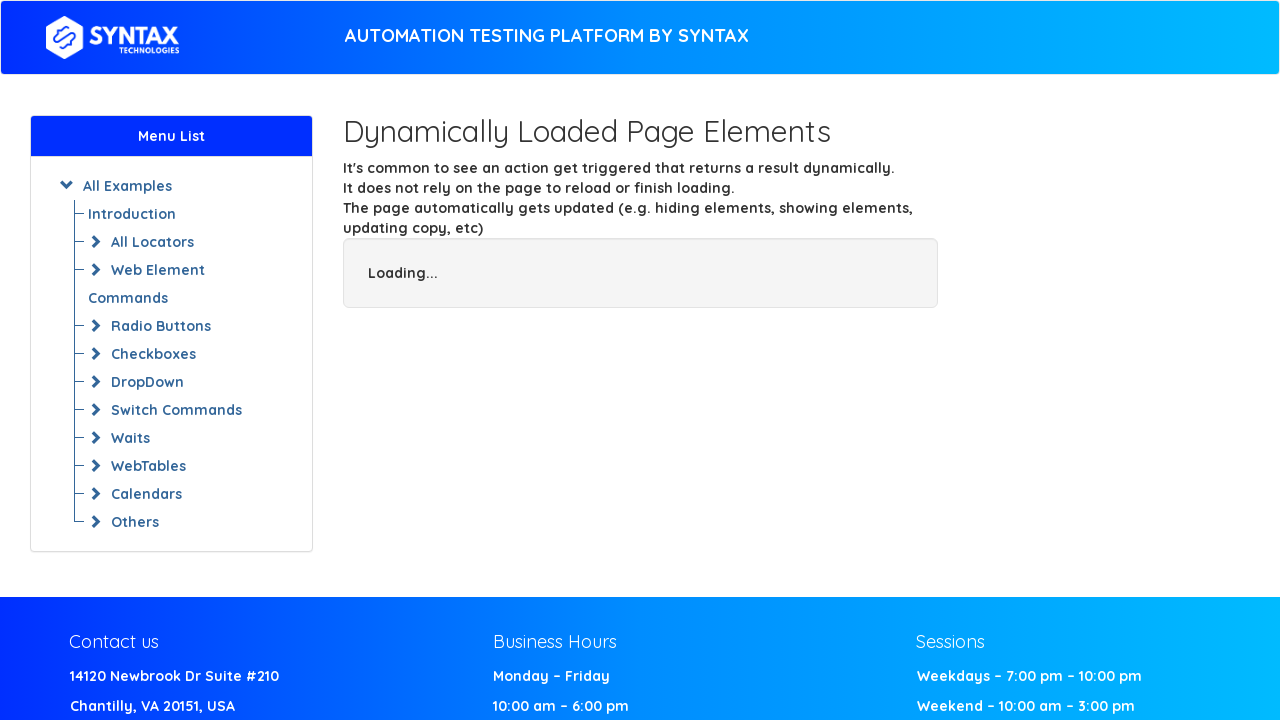

Welcome message appeared after waiting for dynamic element
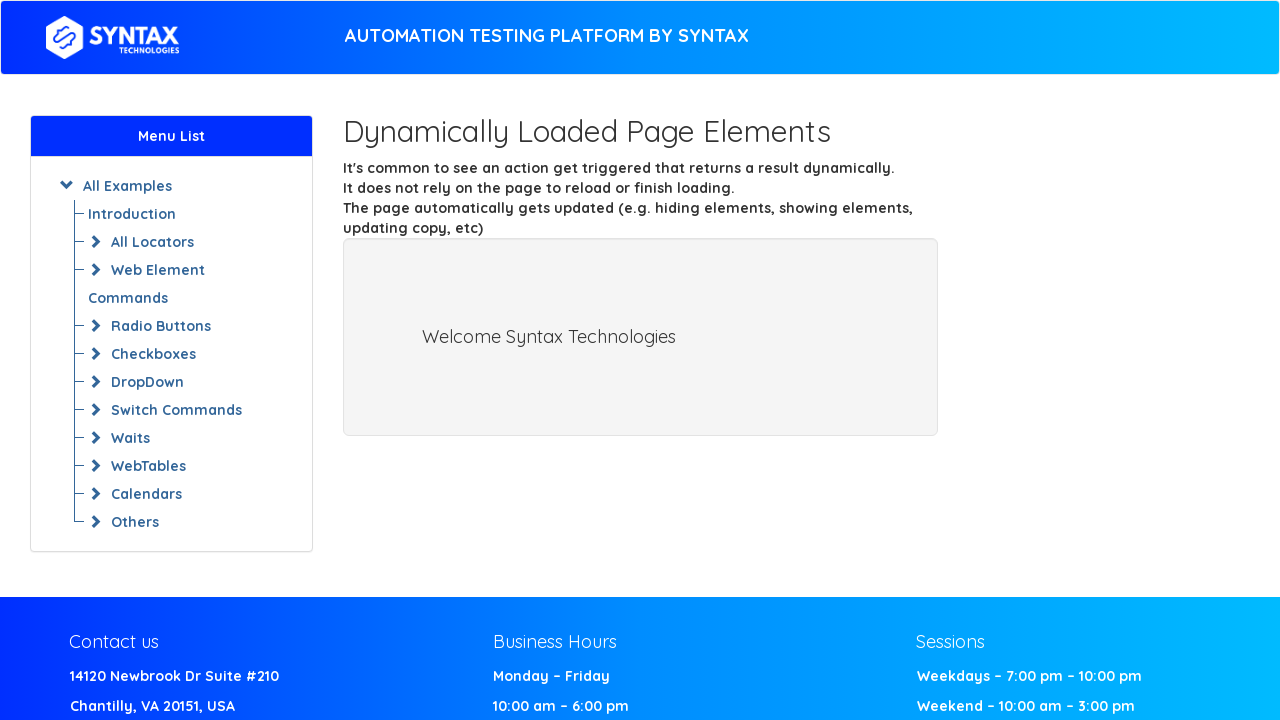

Retrieved welcome message text content
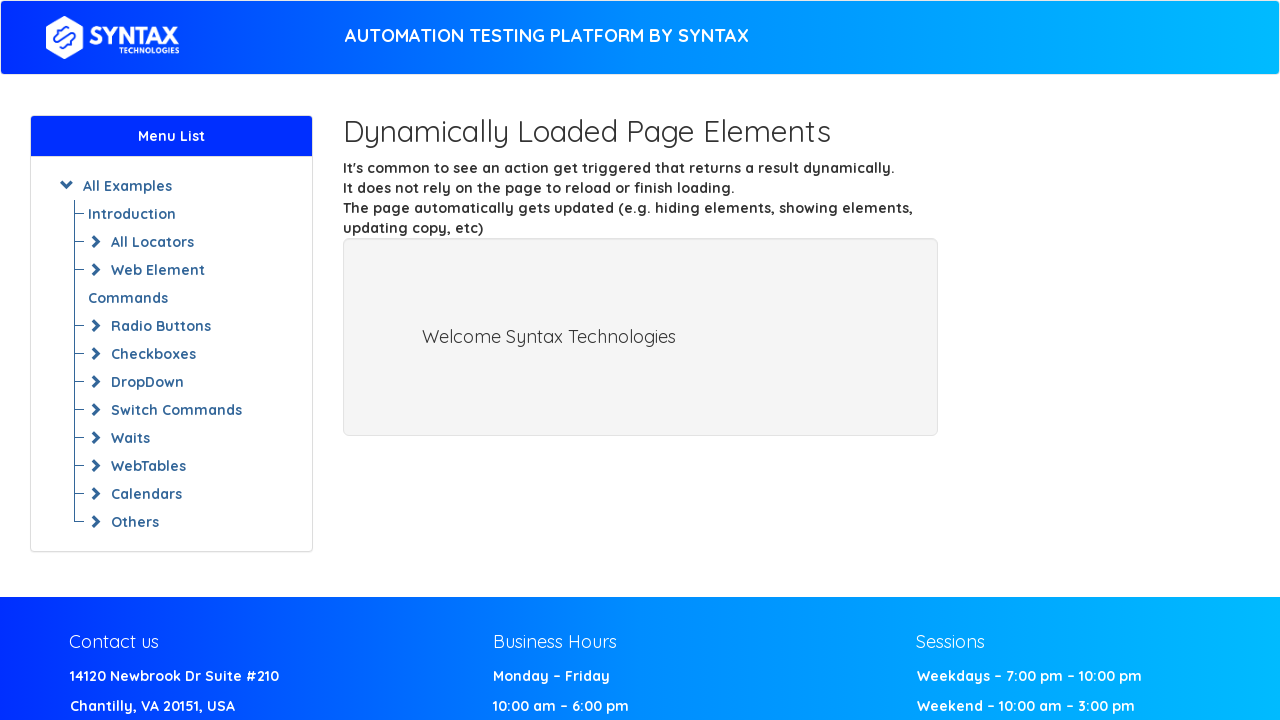

Verified welcome message text matches expected value
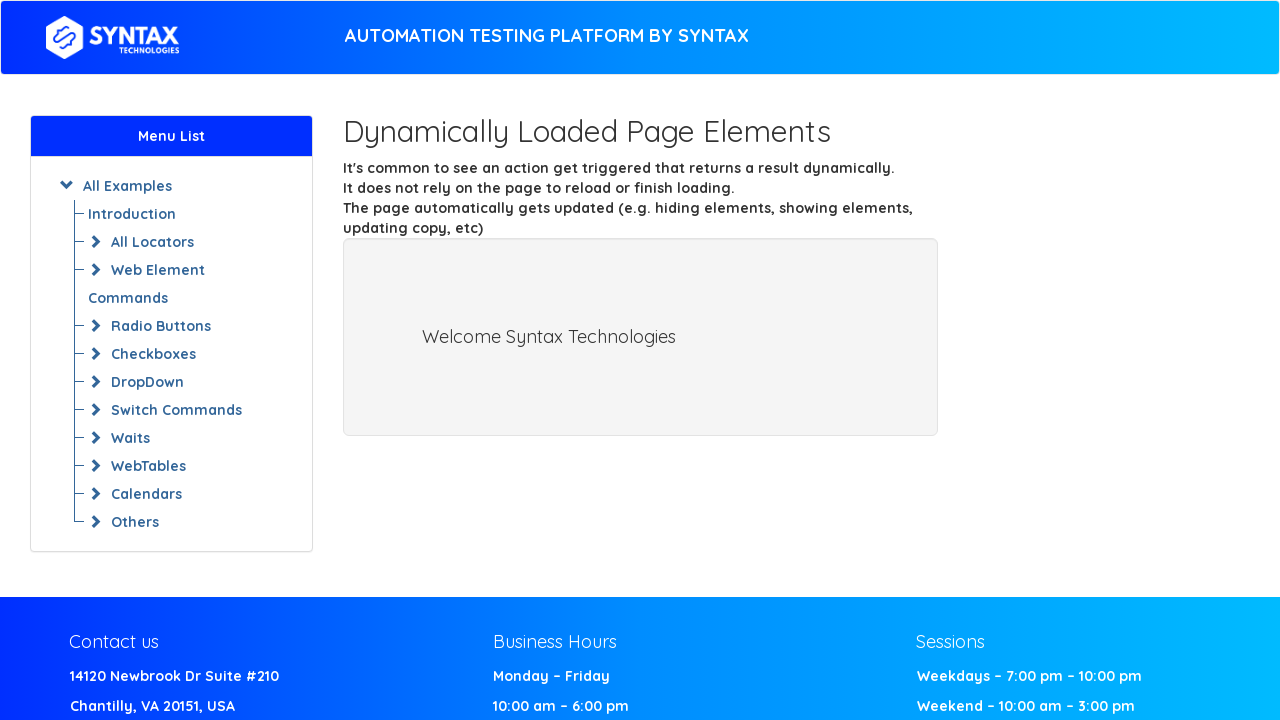

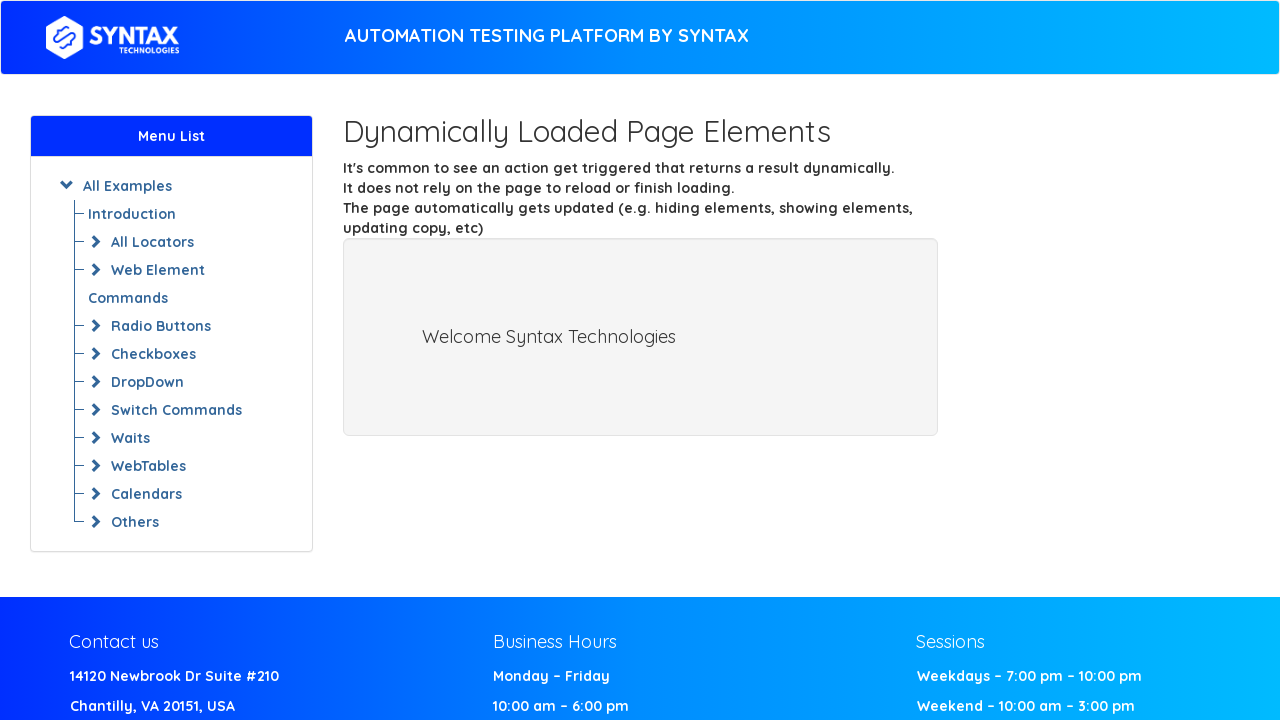